Tests that the "complete all" checkbox state updates correctly when individual items are completed or cleared.

Starting URL: https://demo.playwright.dev/todomvc

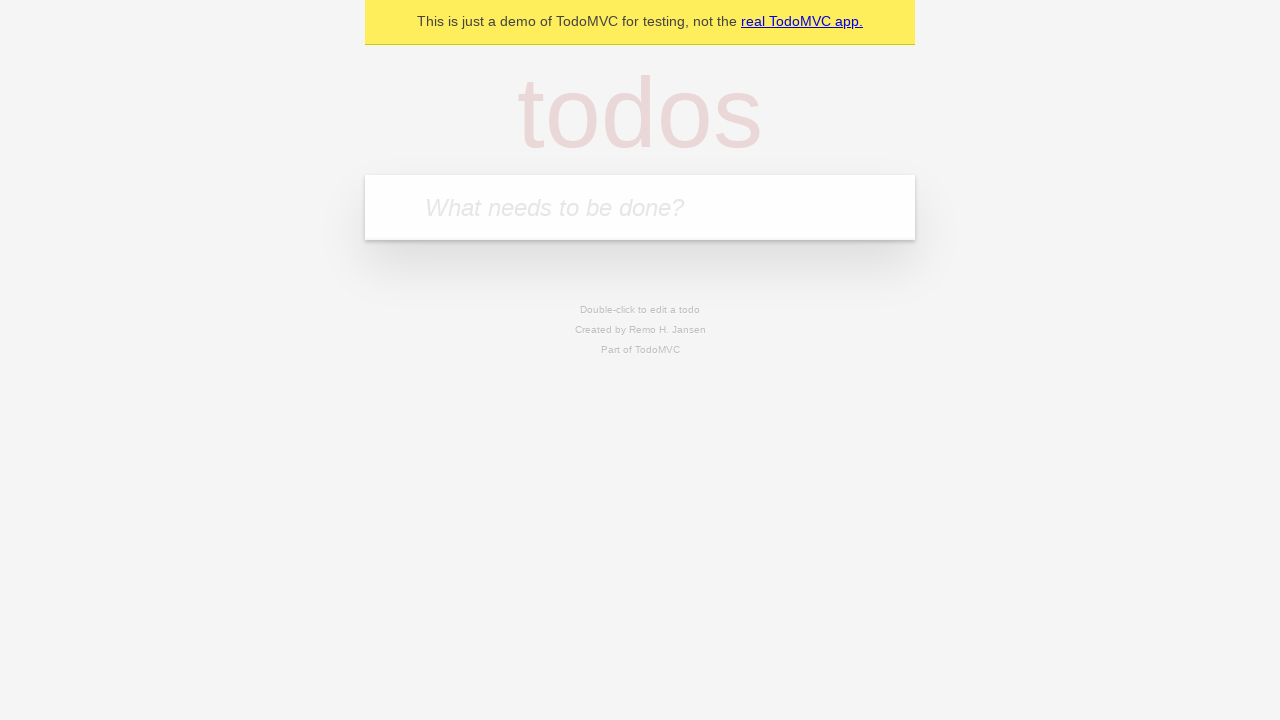

Filled new todo input with 'buy some cheese' on internal:attr=[placeholder="What needs to be done?"i]
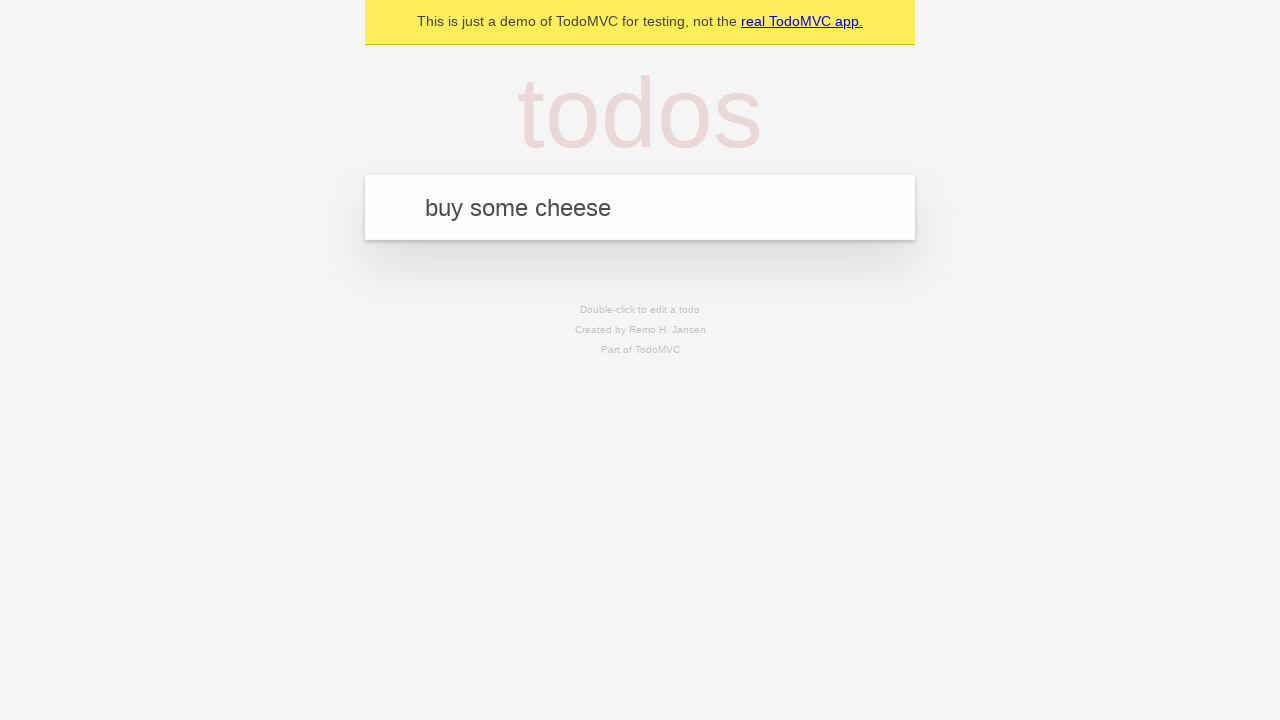

Pressed Enter to create first todo on internal:attr=[placeholder="What needs to be done?"i]
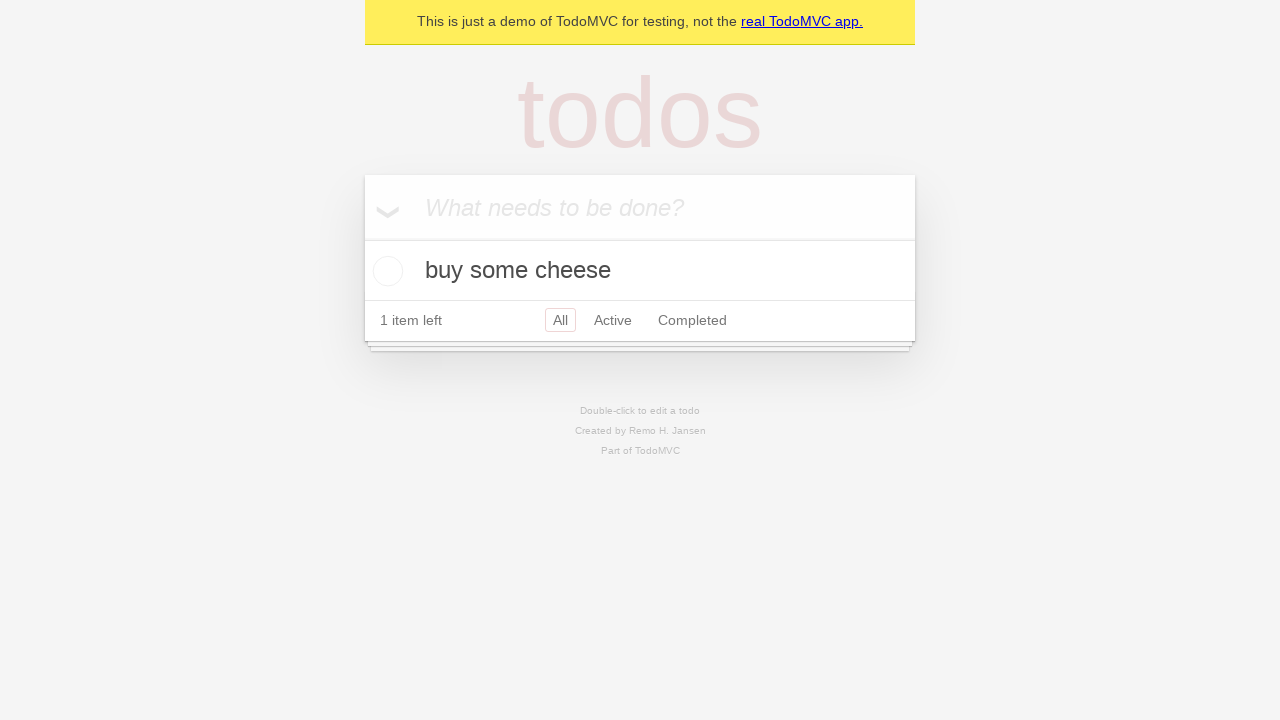

Filled new todo input with 'feed the cat' on internal:attr=[placeholder="What needs to be done?"i]
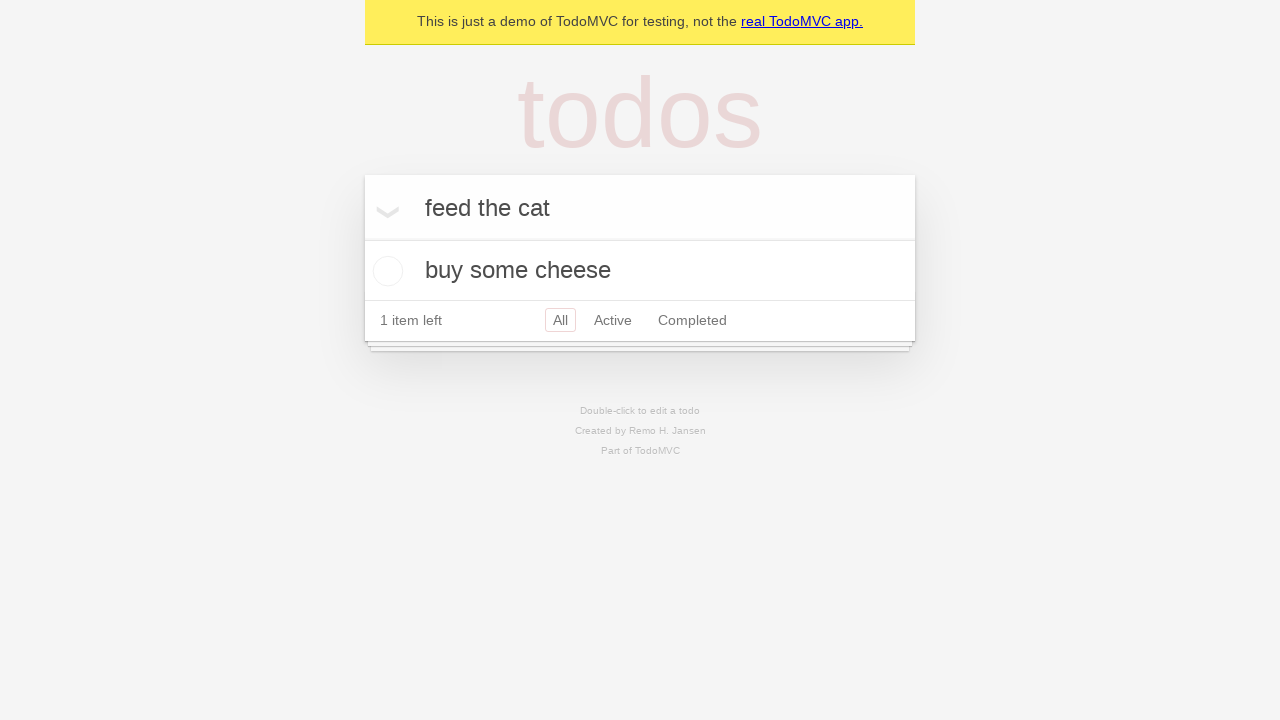

Pressed Enter to create second todo on internal:attr=[placeholder="What needs to be done?"i]
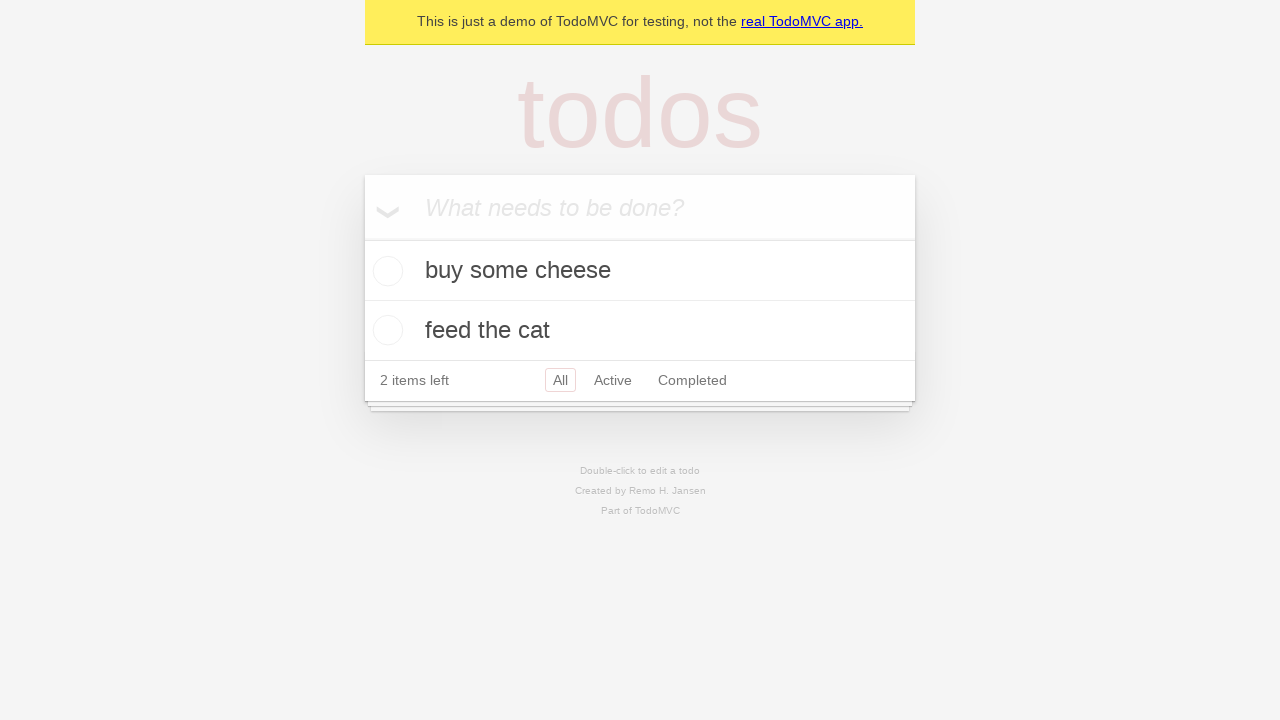

Filled new todo input with 'book a doctors appointment' on internal:attr=[placeholder="What needs to be done?"i]
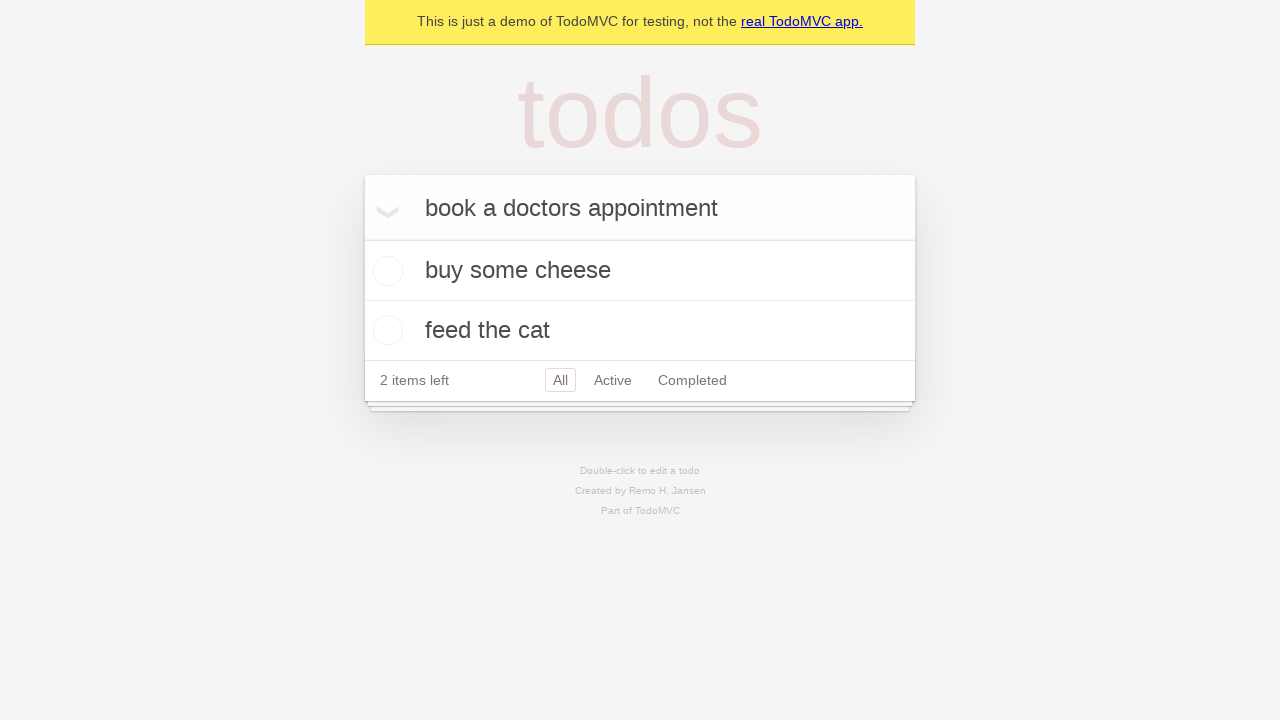

Pressed Enter to create third todo on internal:attr=[placeholder="What needs to be done?"i]
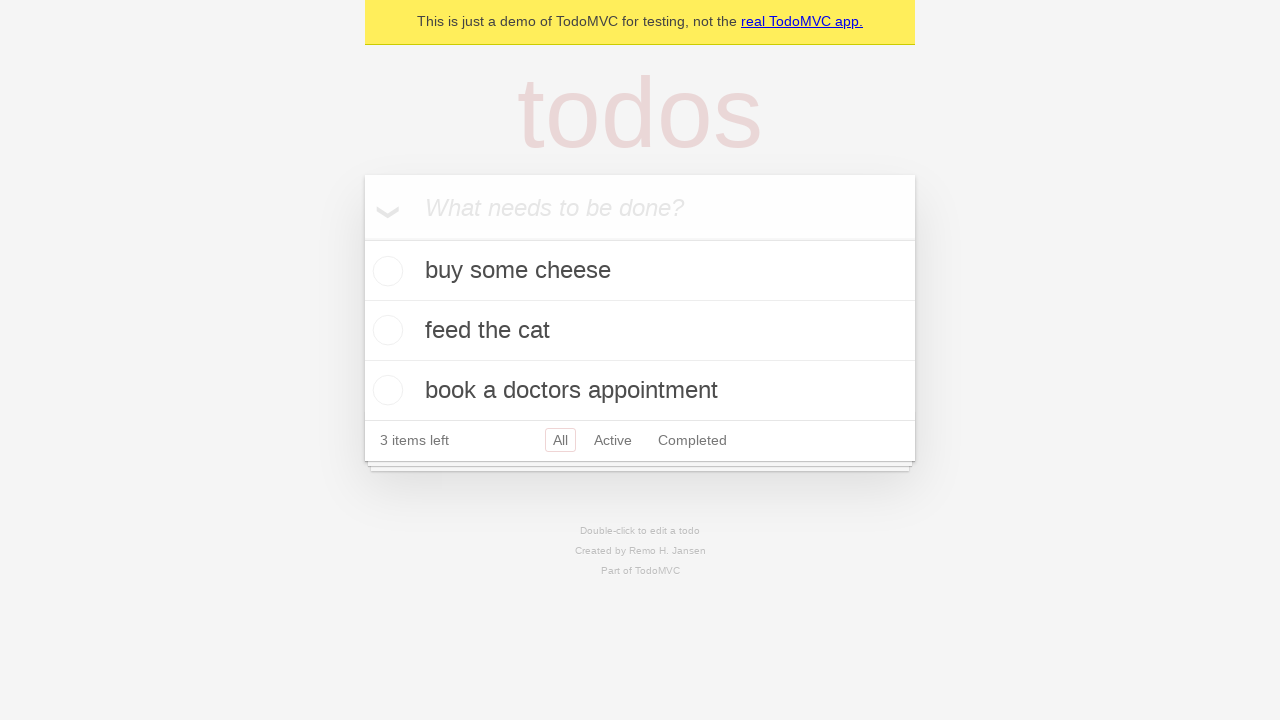

Checked 'Mark all as complete' checkbox to complete all todos at (362, 238) on internal:label="Mark all as complete"i
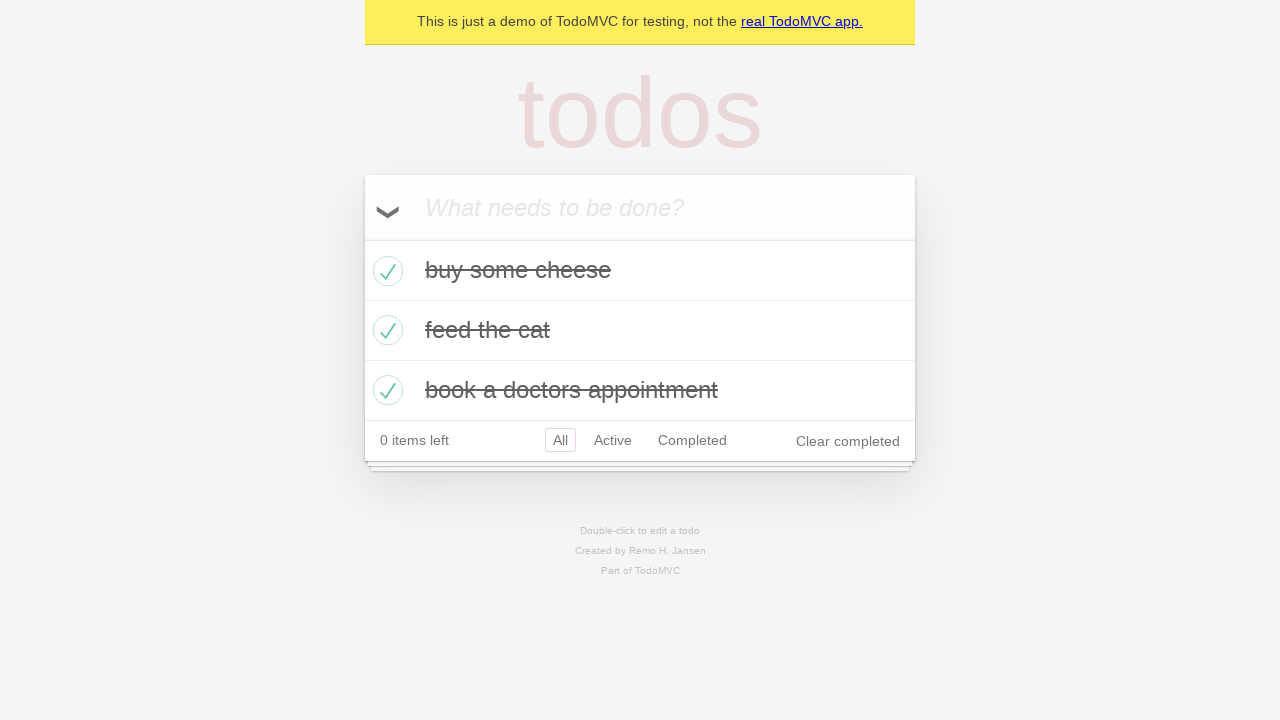

Unchecked the first todo item at (385, 271) on internal:testid=[data-testid="todo-item"s] >> nth=0 >> internal:role=checkbox
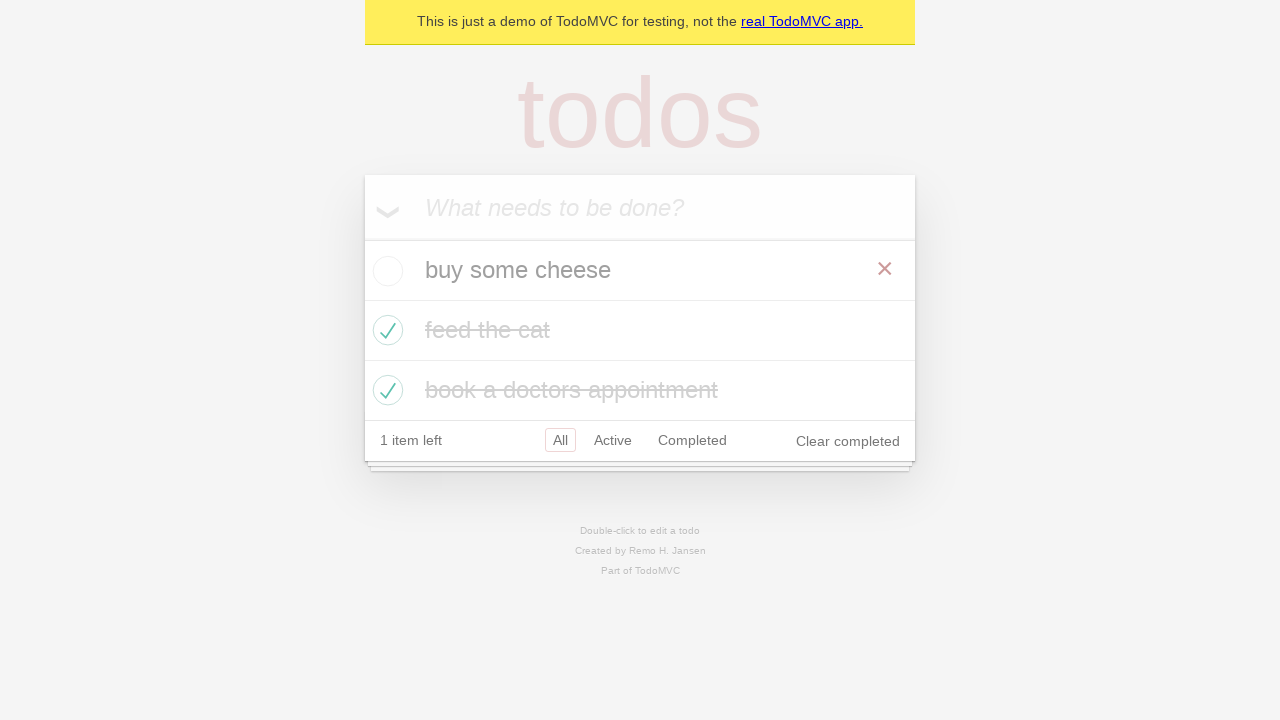

Checked the first todo item again at (385, 271) on internal:testid=[data-testid="todo-item"s] >> nth=0 >> internal:role=checkbox
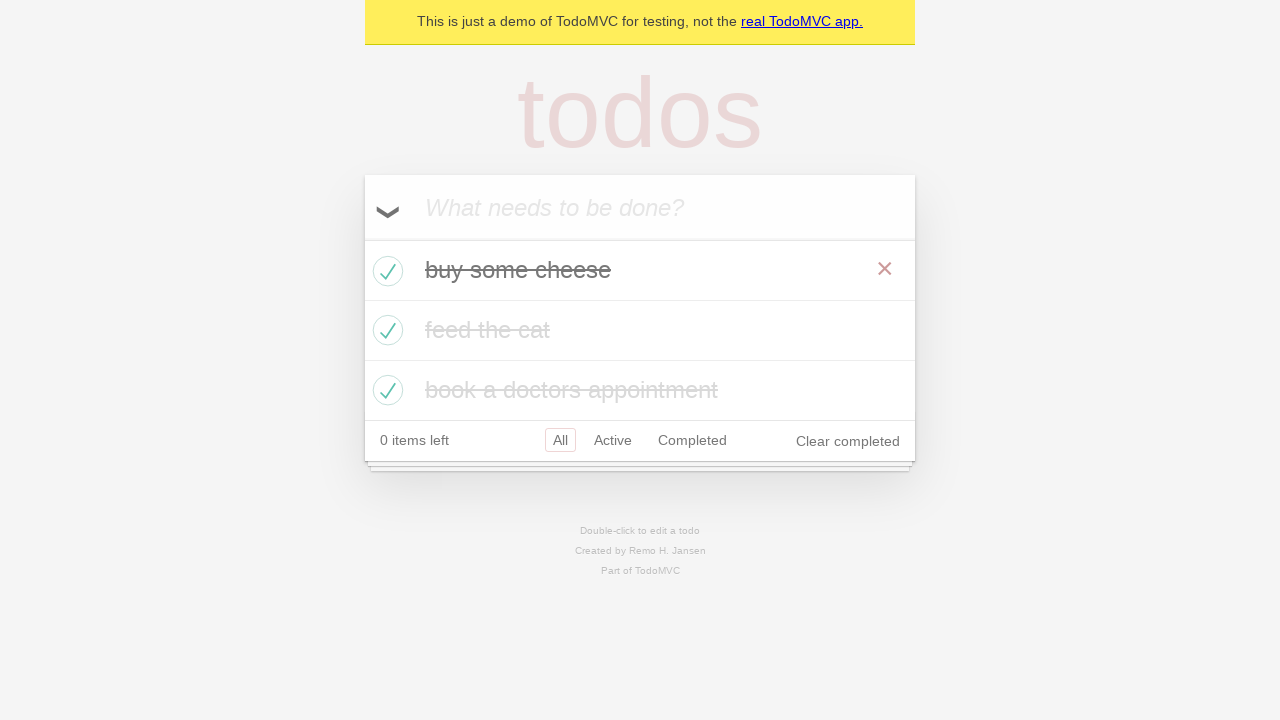

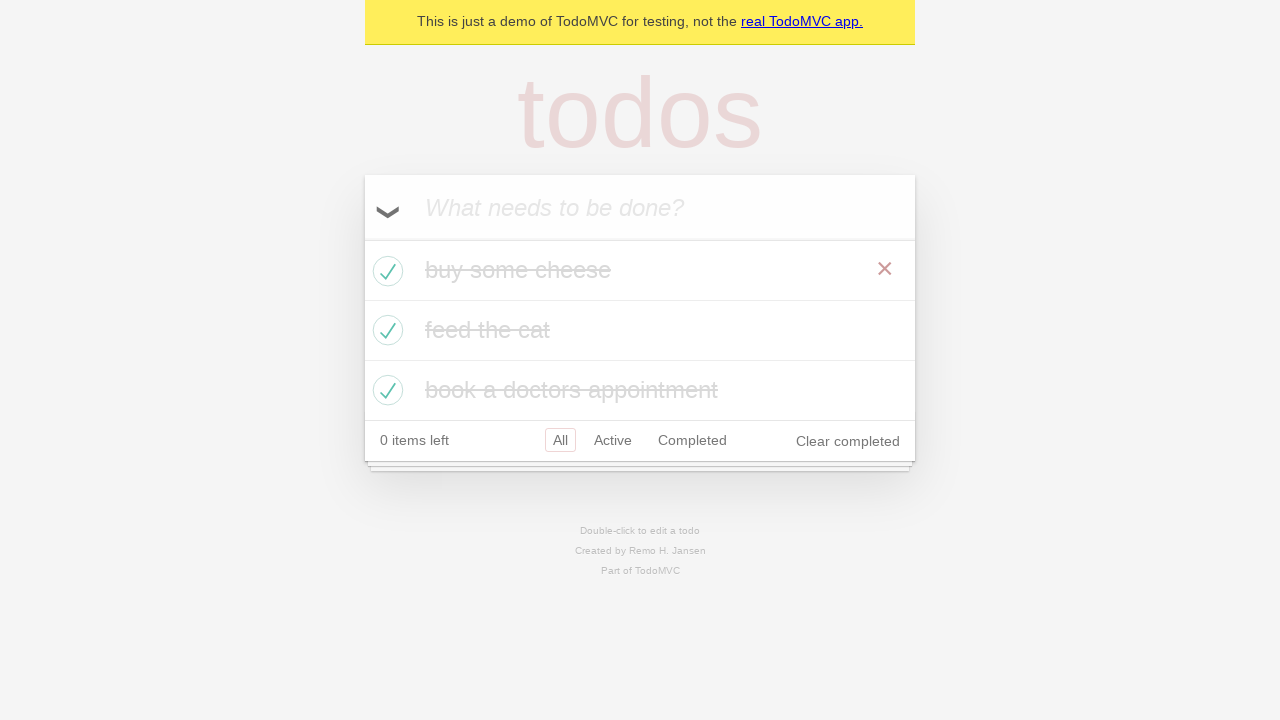